Navigates to the Selenium website, maximizes the window to fullscreen, and verifies that the page title contains "Selenium"

Starting URL: http://selenium.dev

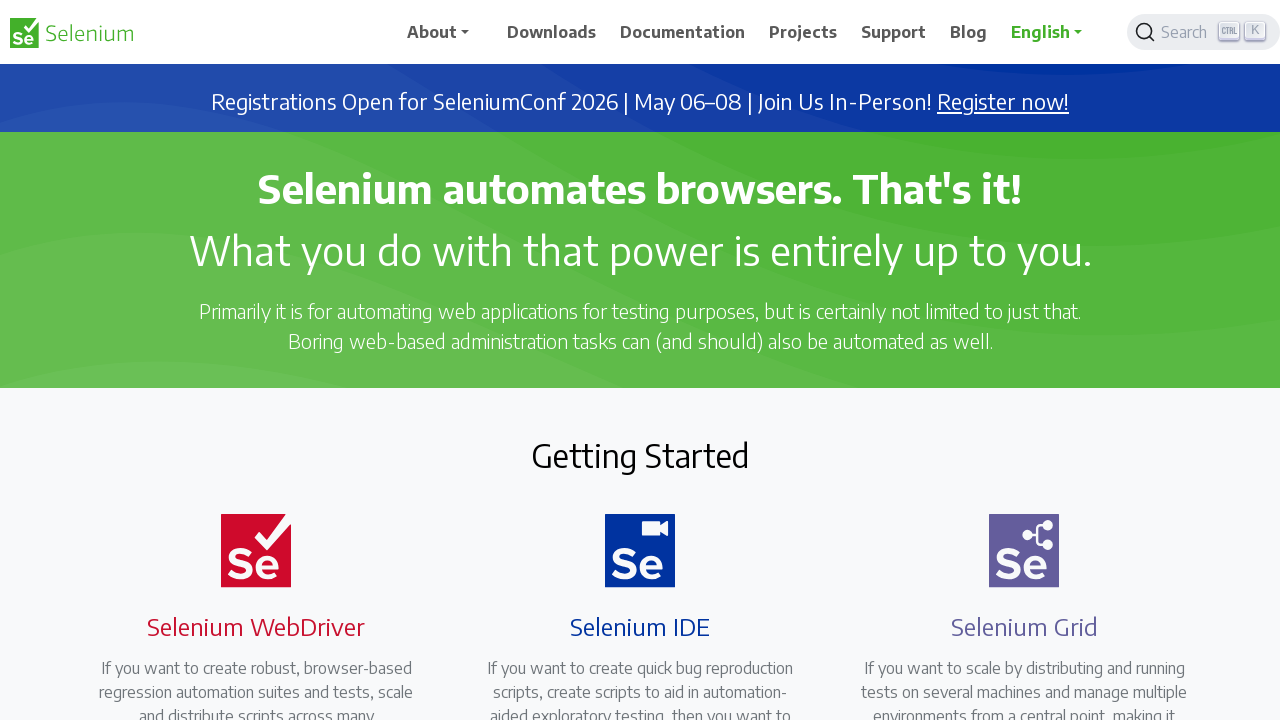

Navigated to Selenium website at http://selenium.dev
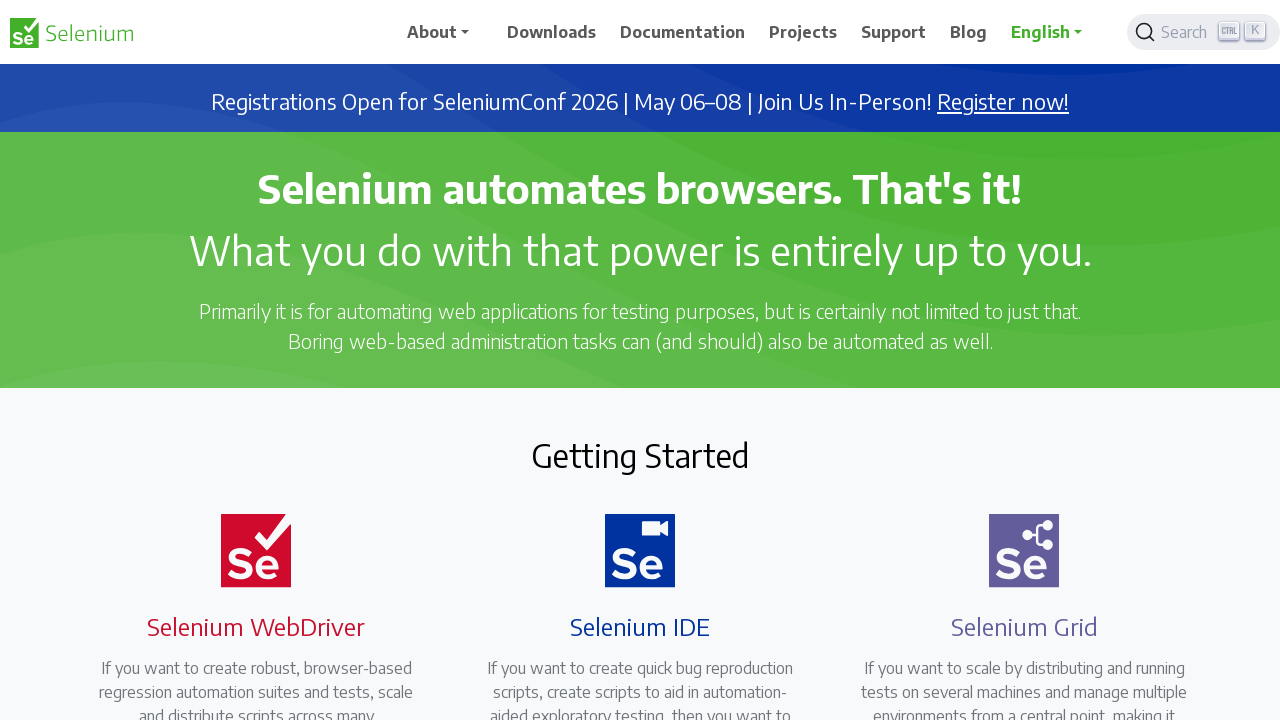

Set viewport size to 1920x1080 (fullscreen)
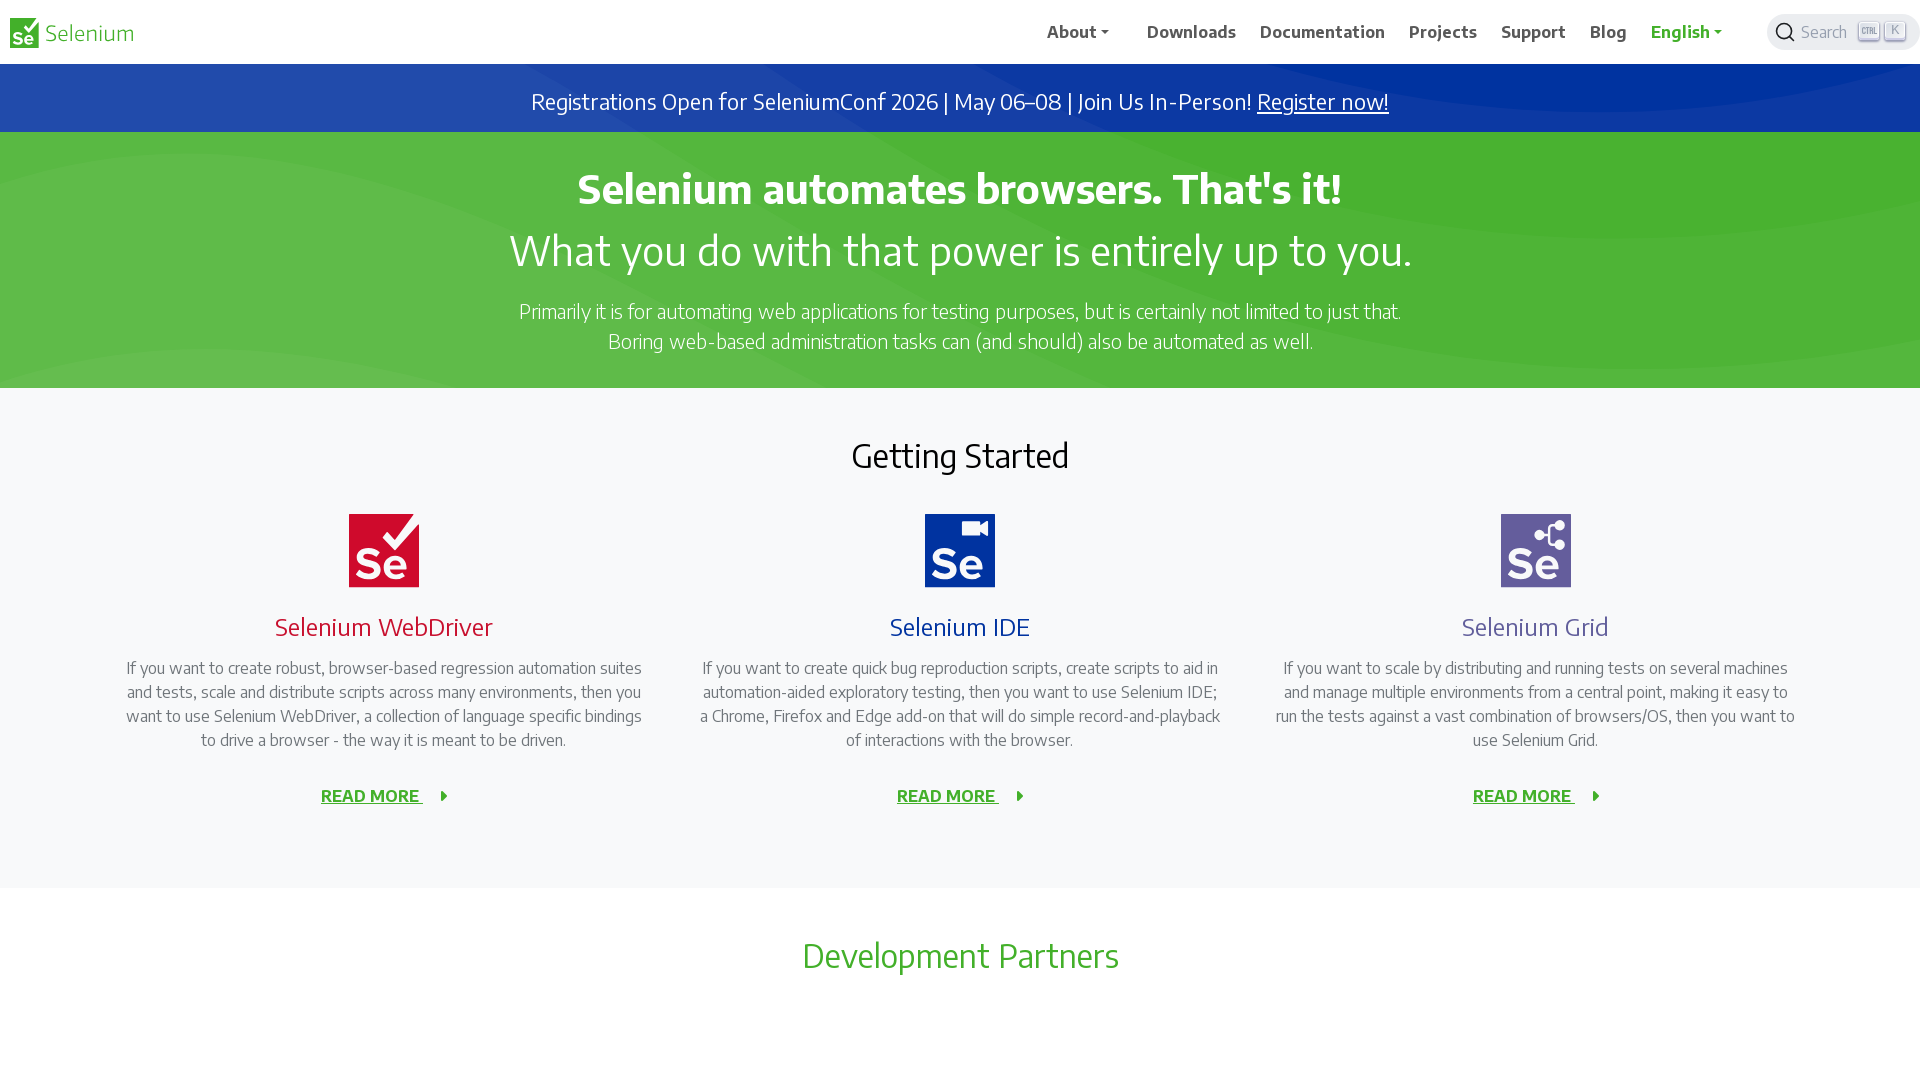

Retrieved page title
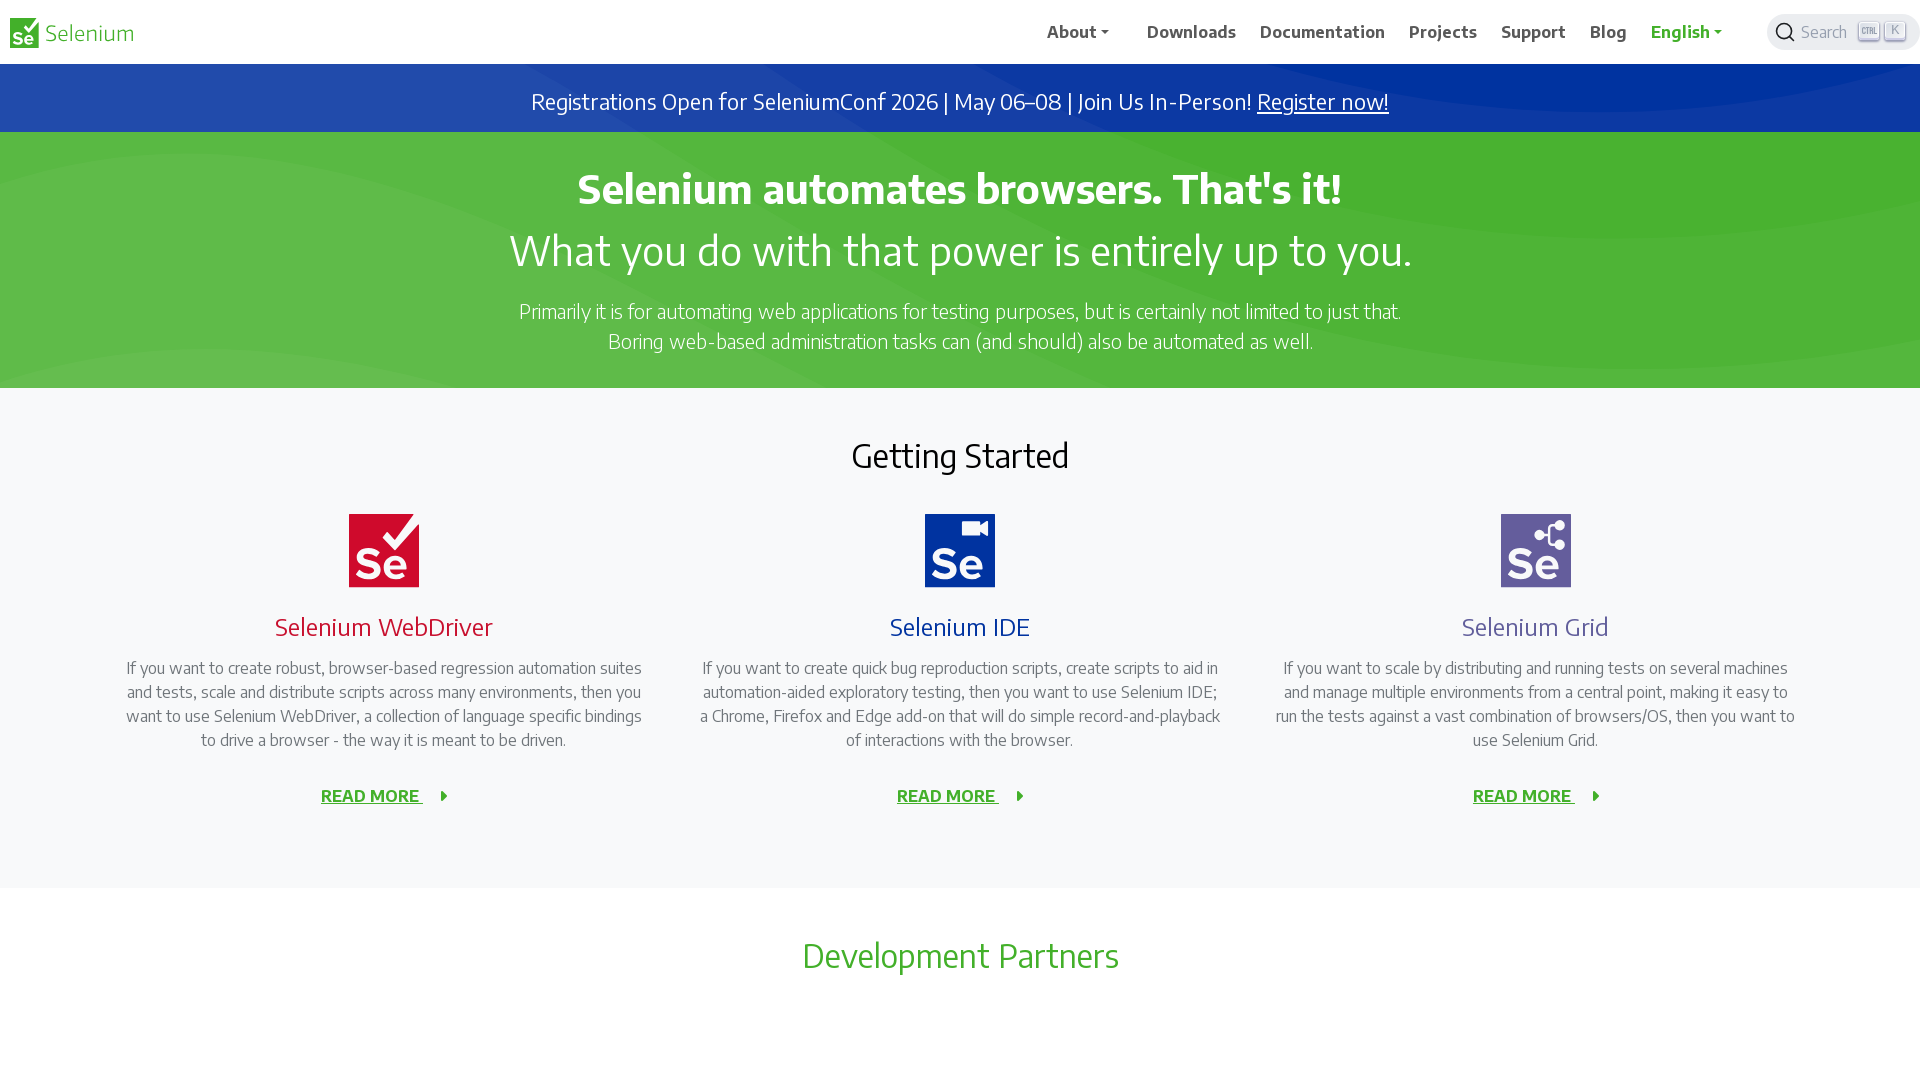

Verified page title contains 'Selenium'
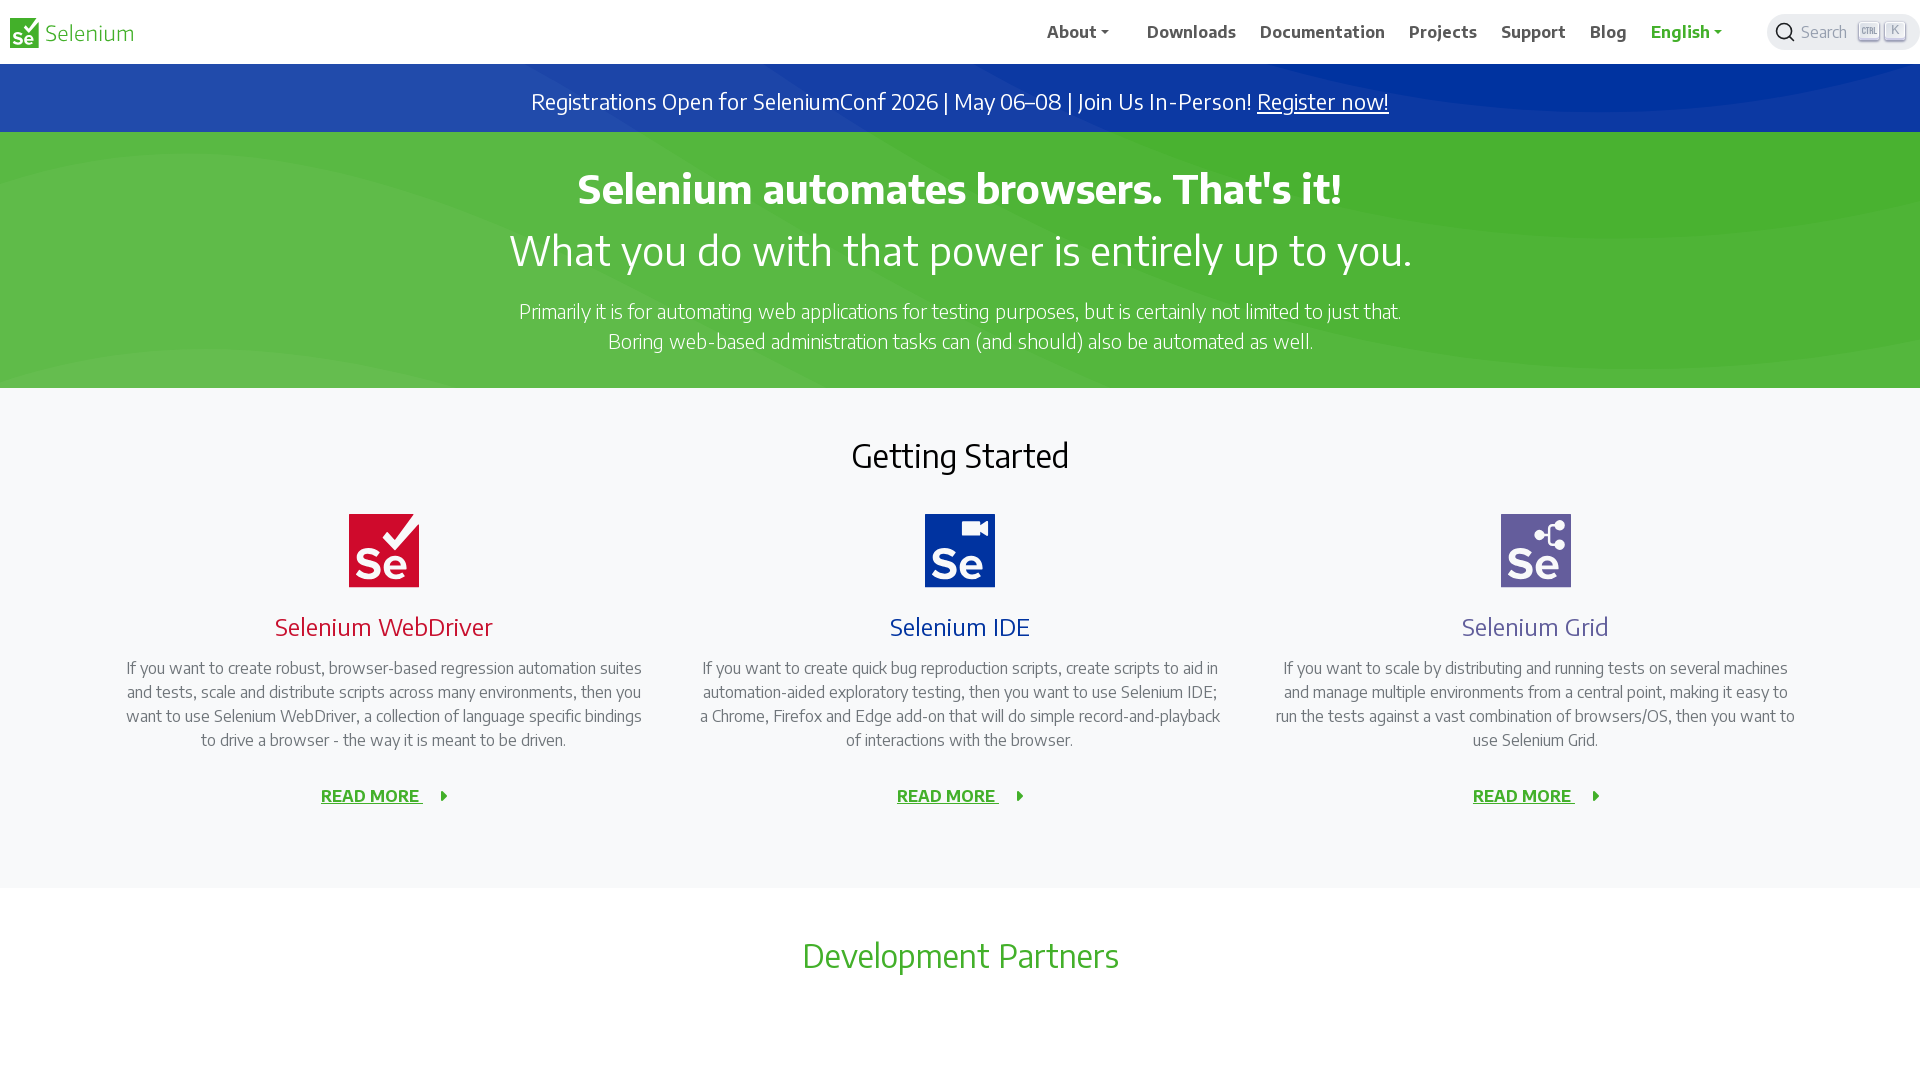

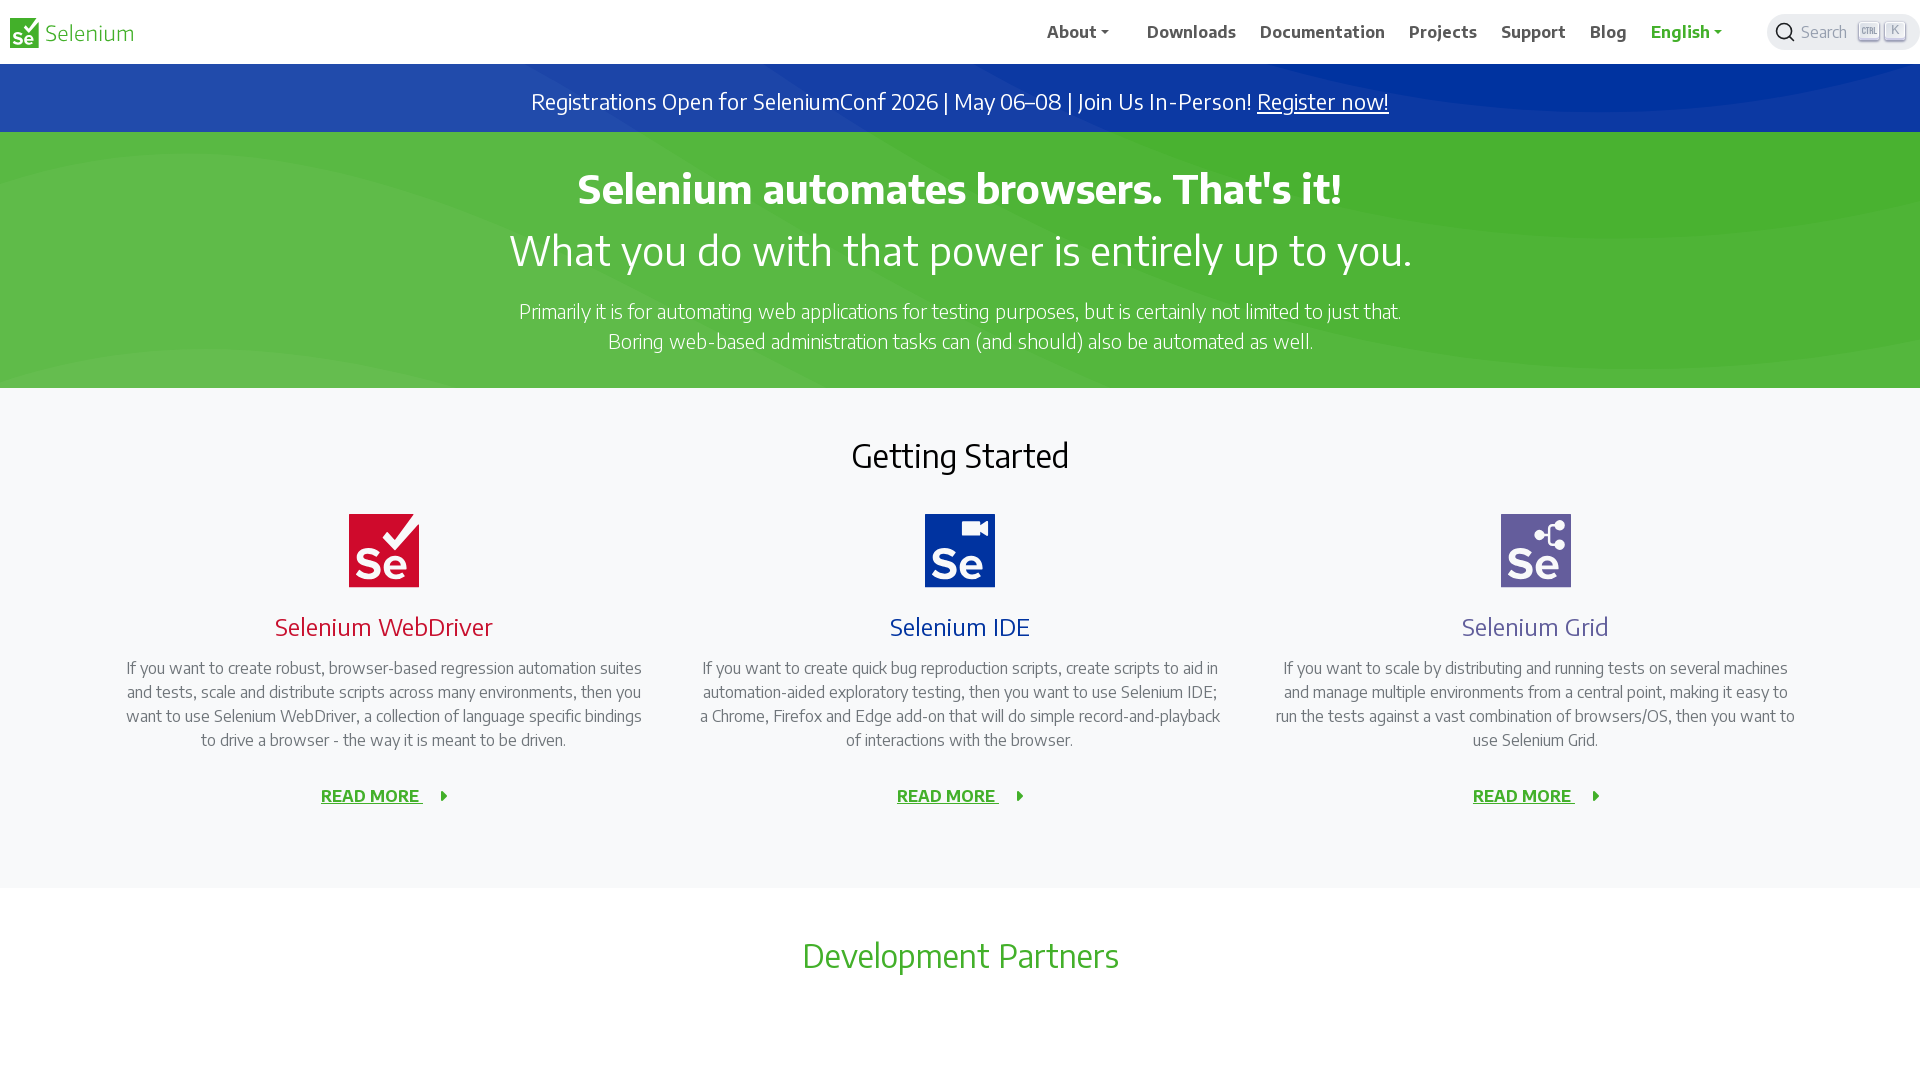